Tests drag and drop using click-and-hold approach by clicking, holding, moving to target, and releasing

Starting URL: https://www.lambdatest.com/selenium-playground/drag-and-drop-demo

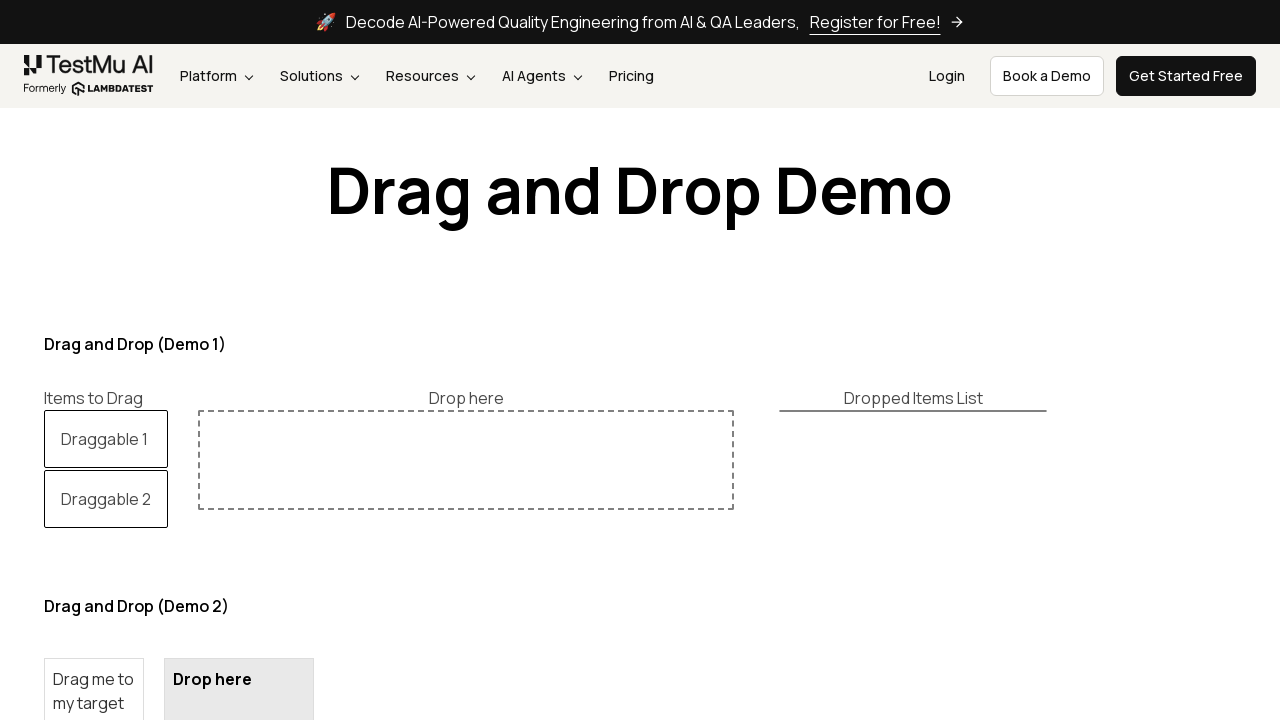

Located draggable element
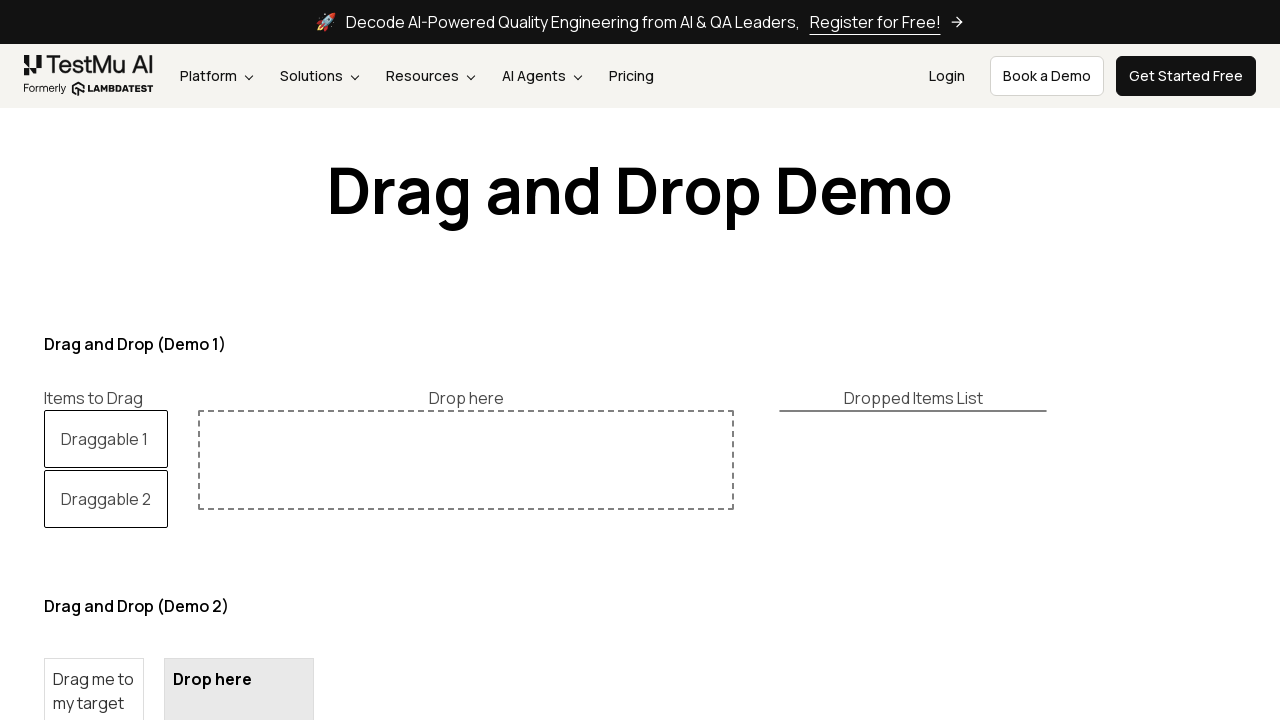

Located drop zone target
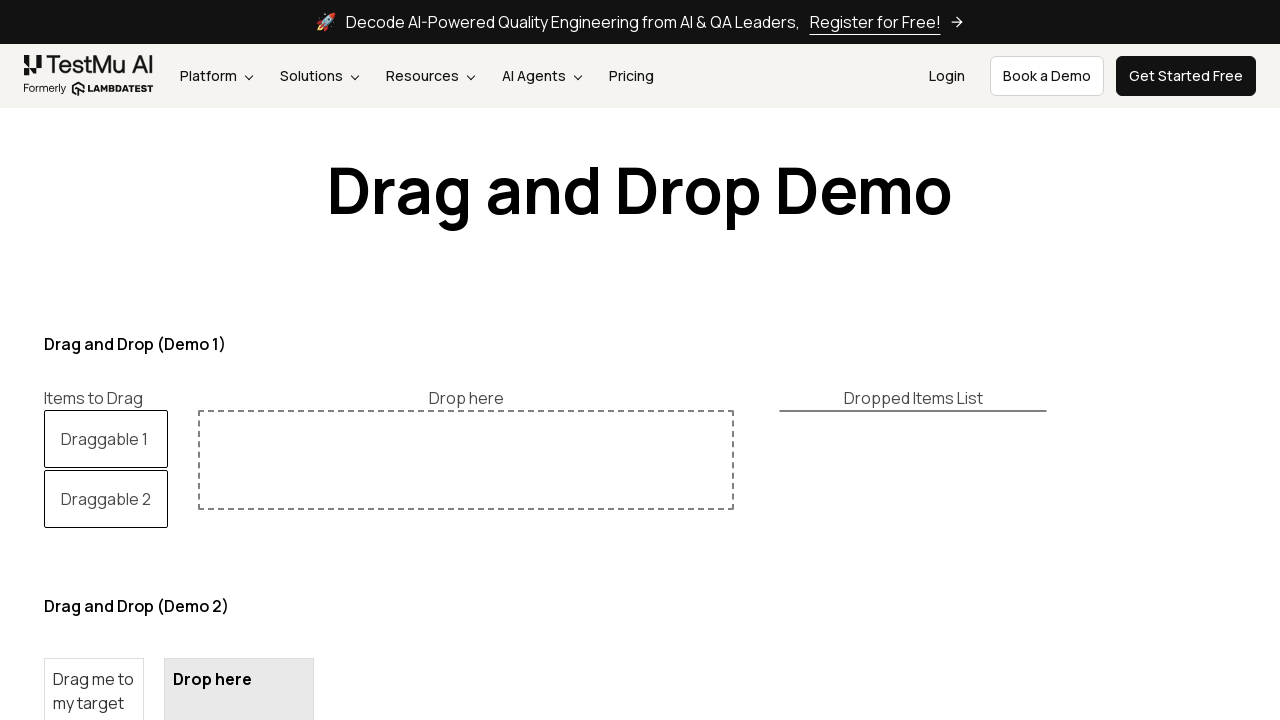

Performed drag and drop of 'Draggable 1' to drop zone using click-and-hold approach at (466, 460)
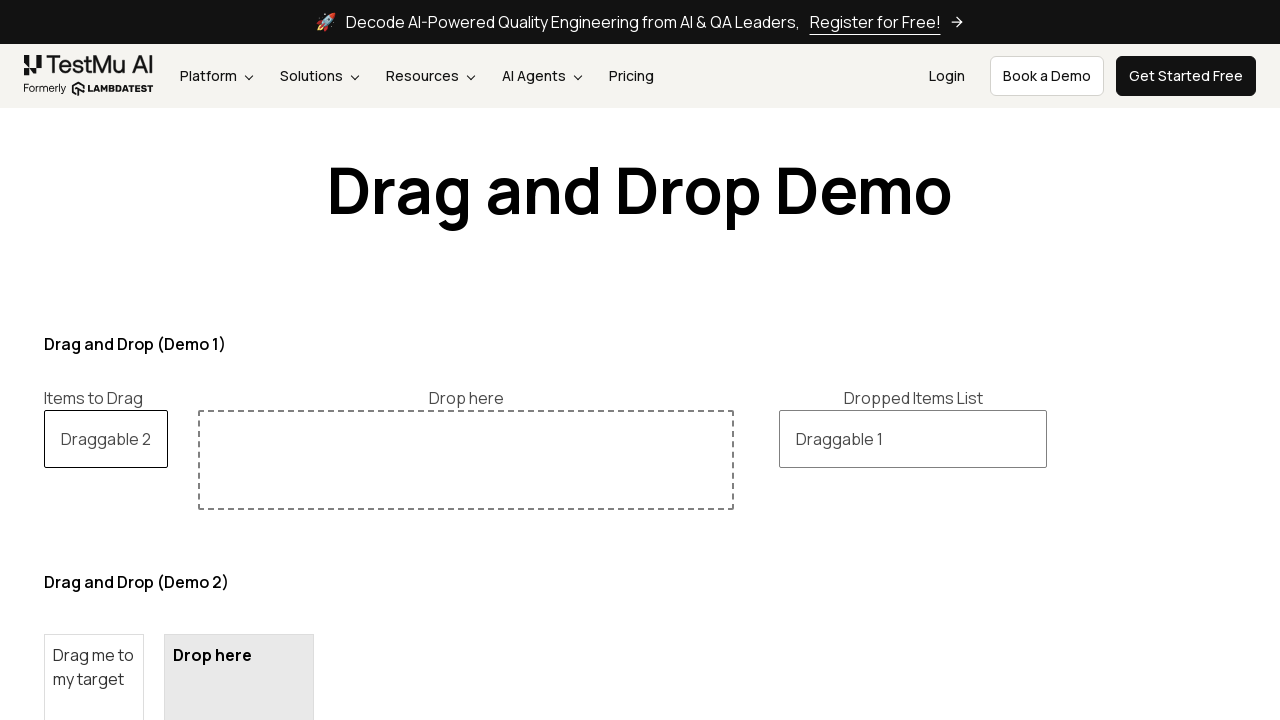

Verified that 'Draggable 1' was successfully dropped into the drop zone
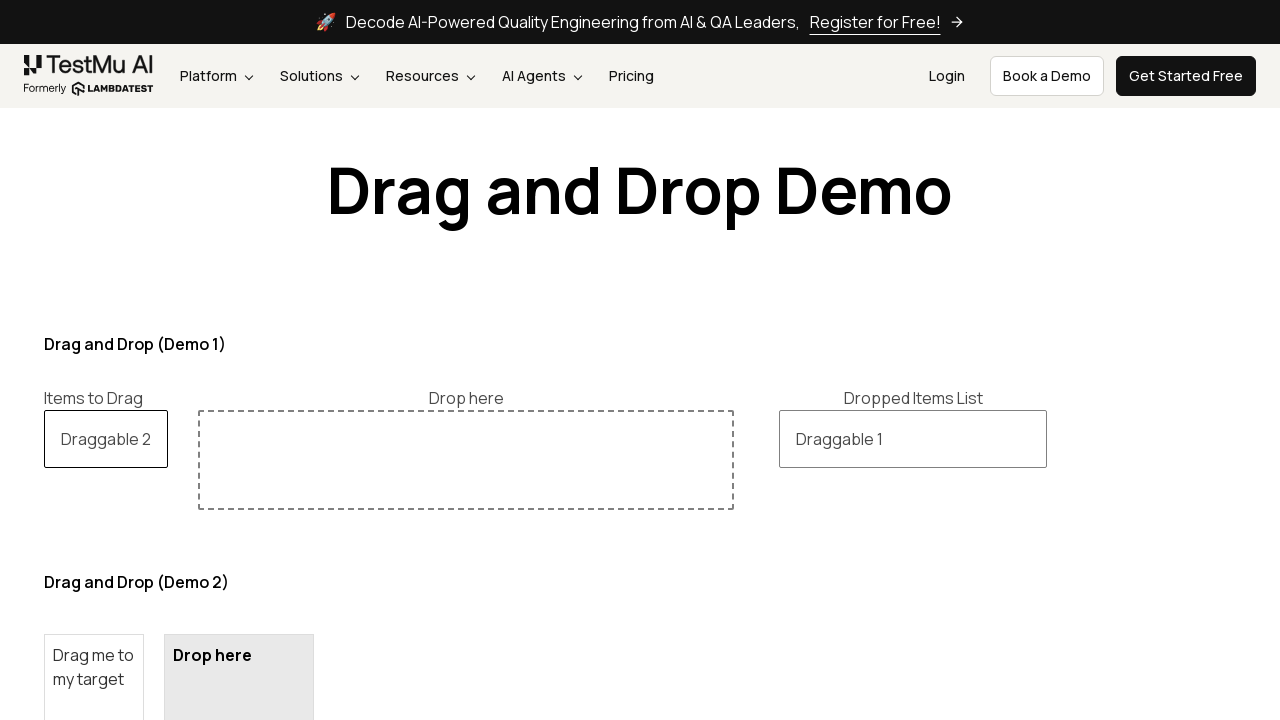

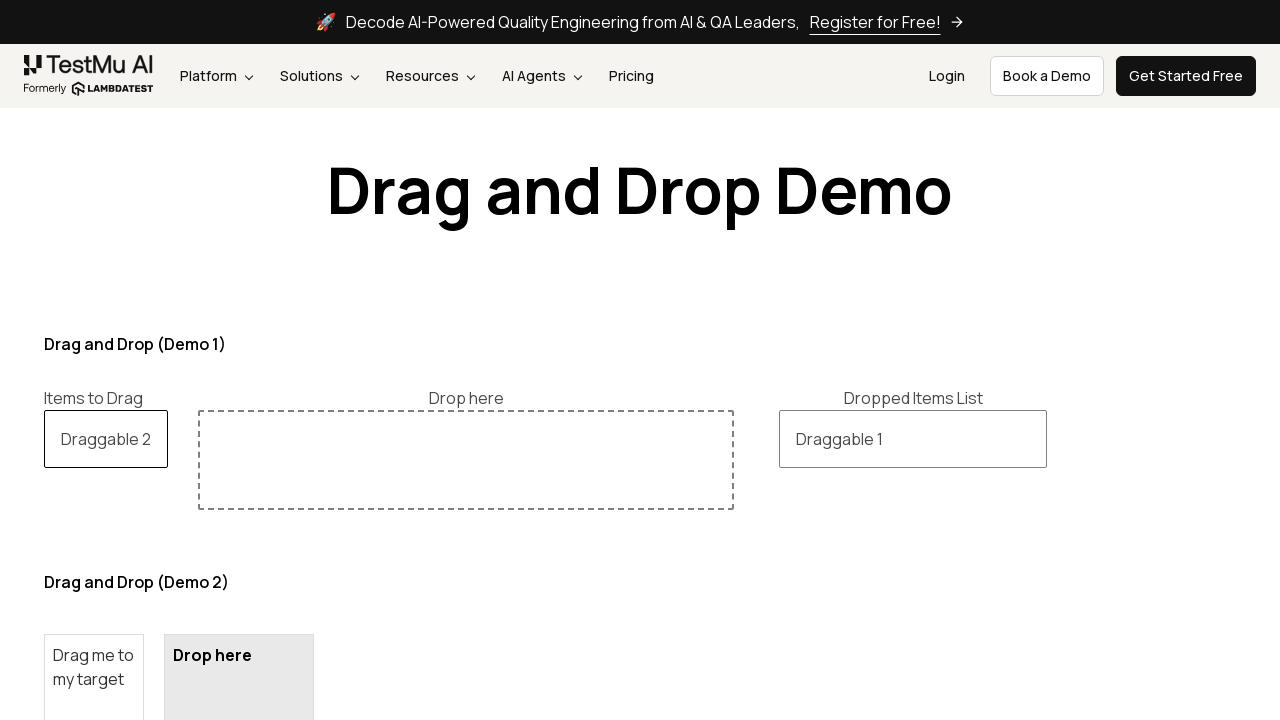